Tests page scrolling functionality on a practice automation page by scrolling down and then back up, and verifies that table list elements are present on the page.

Starting URL: https://rahulshettyacademy.com/AutomationPractice/

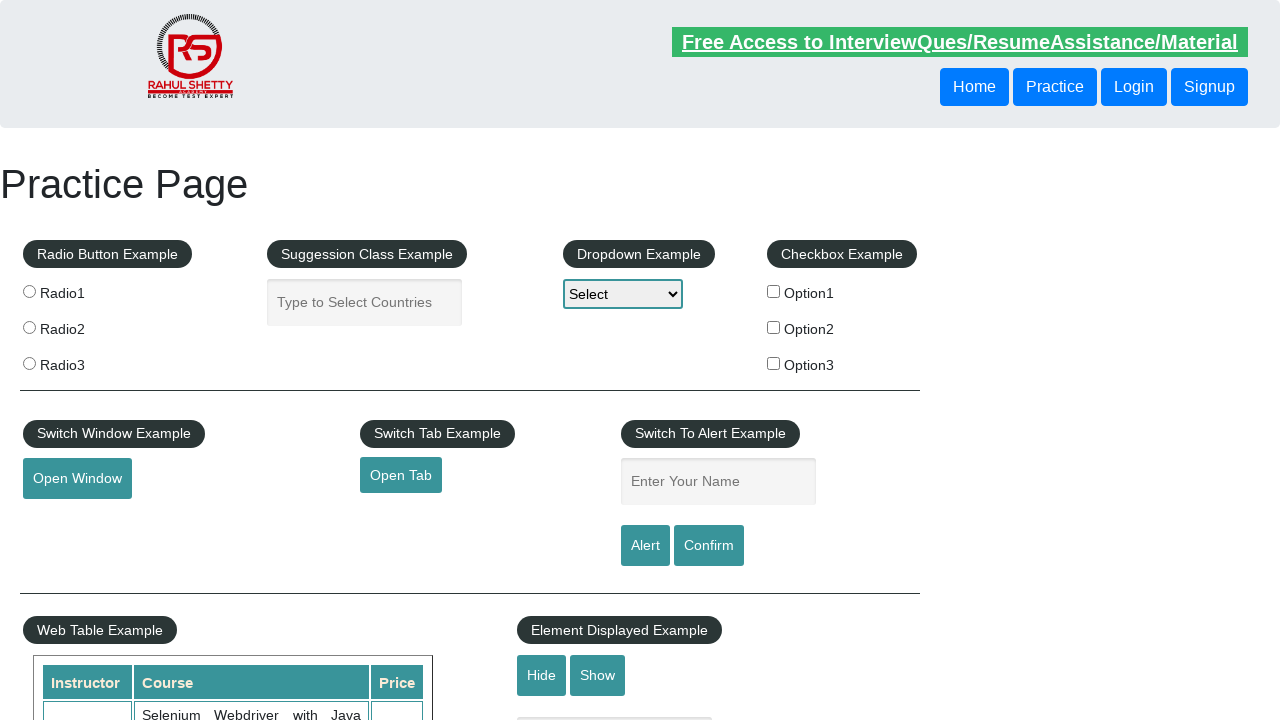

Page loaded and DOM content ready
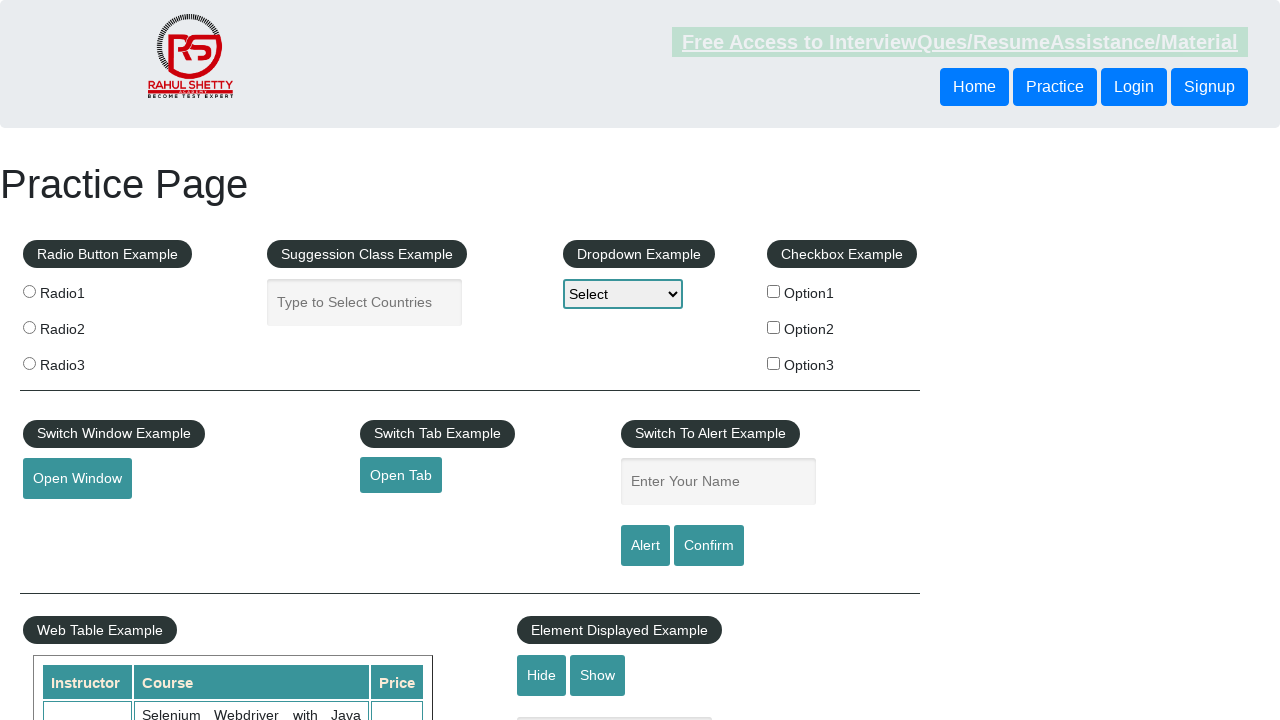

Scrolled down 500 pixels
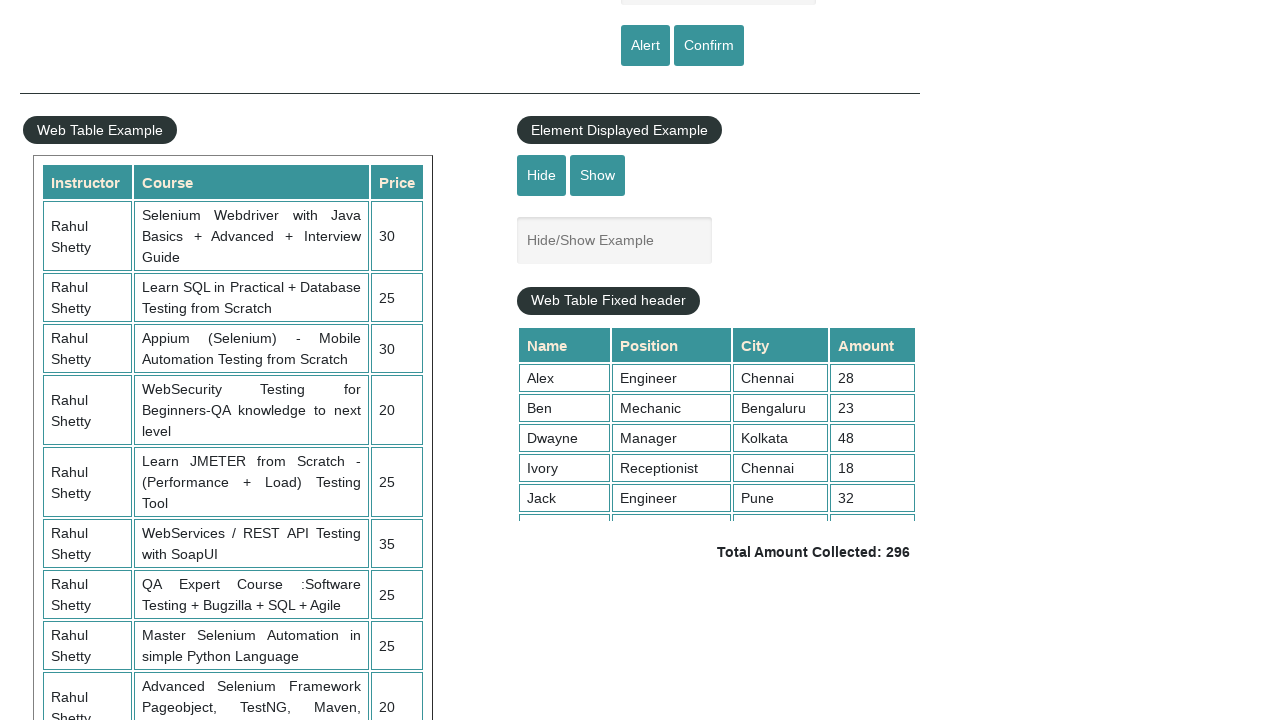

Scrolled back up 500 pixels
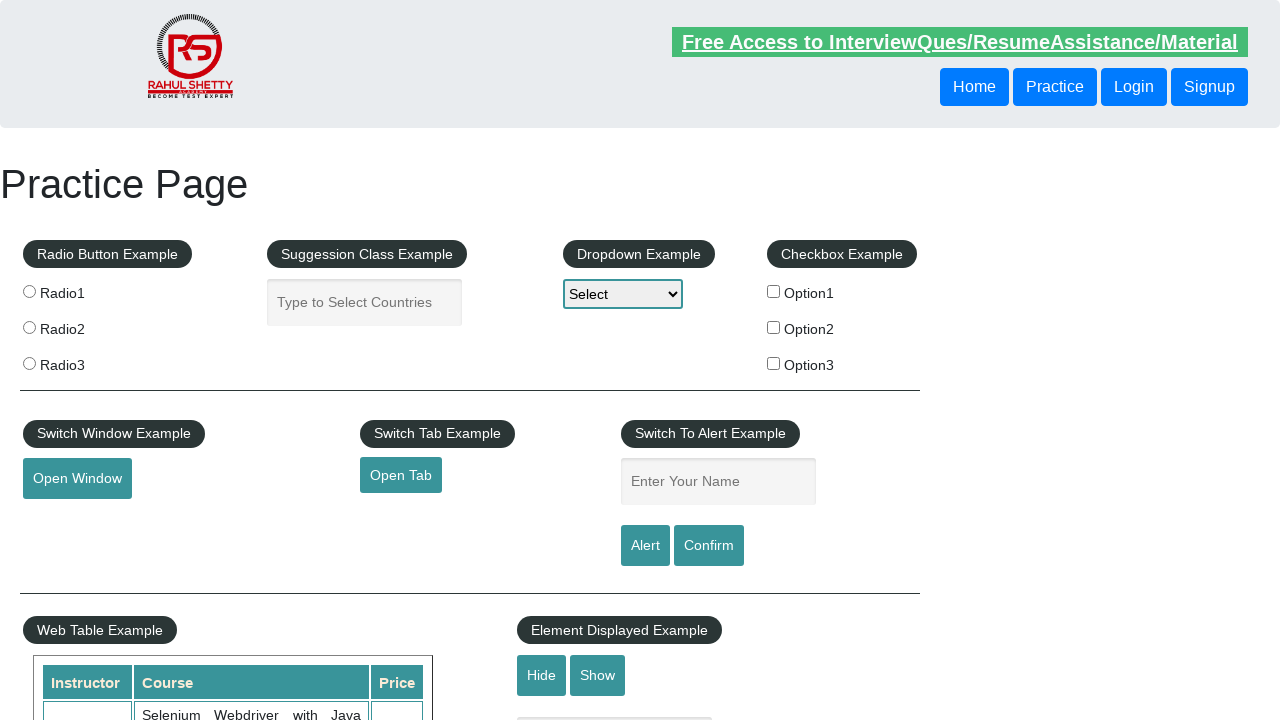

Table list elements are present on page
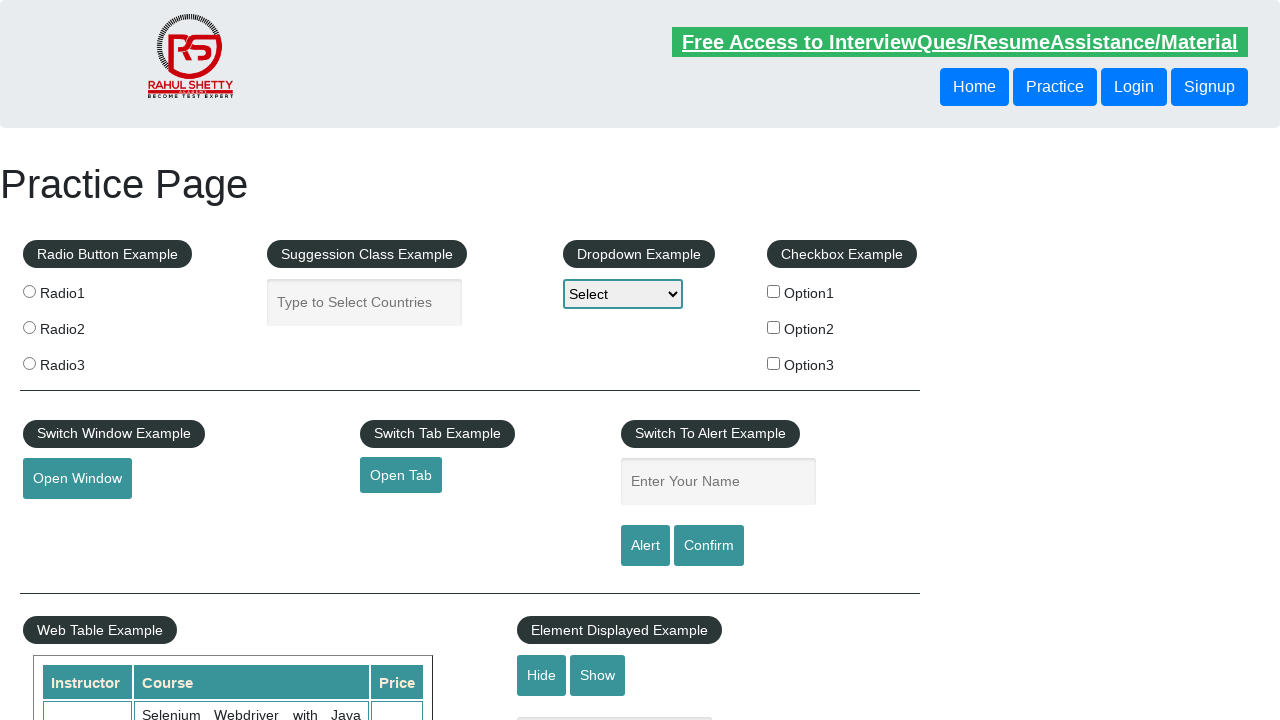

First table list item is visible
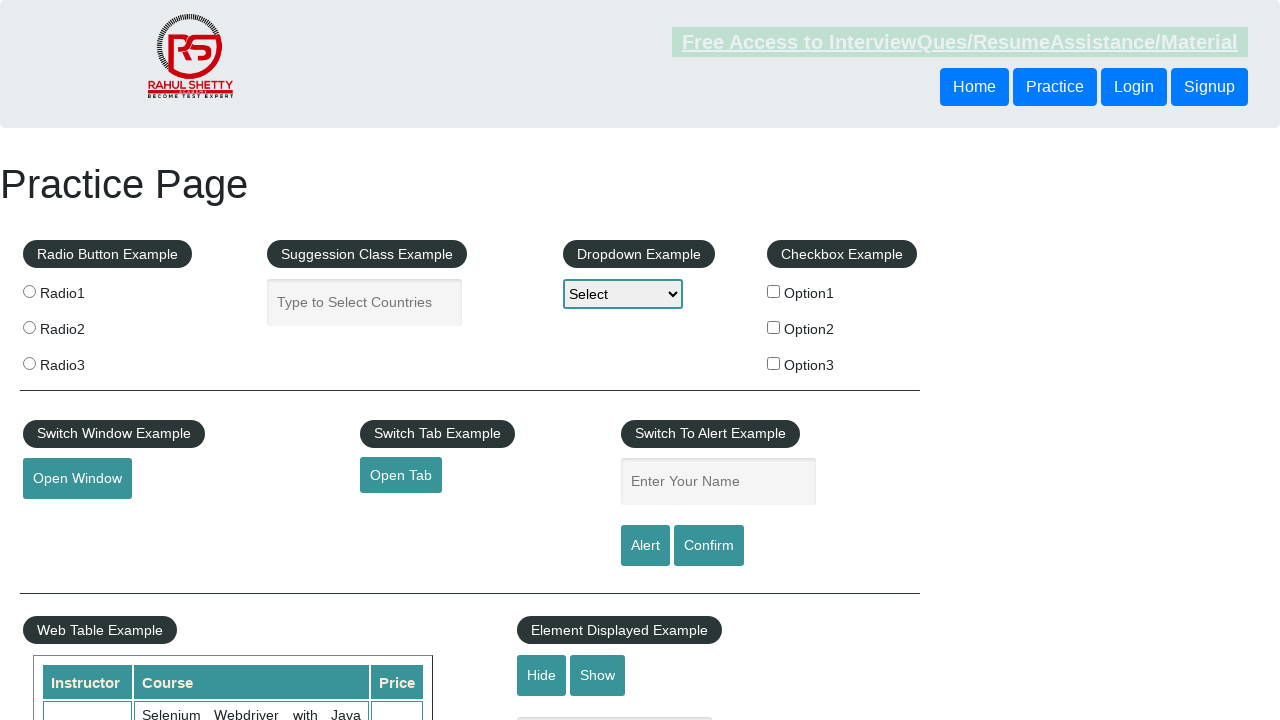

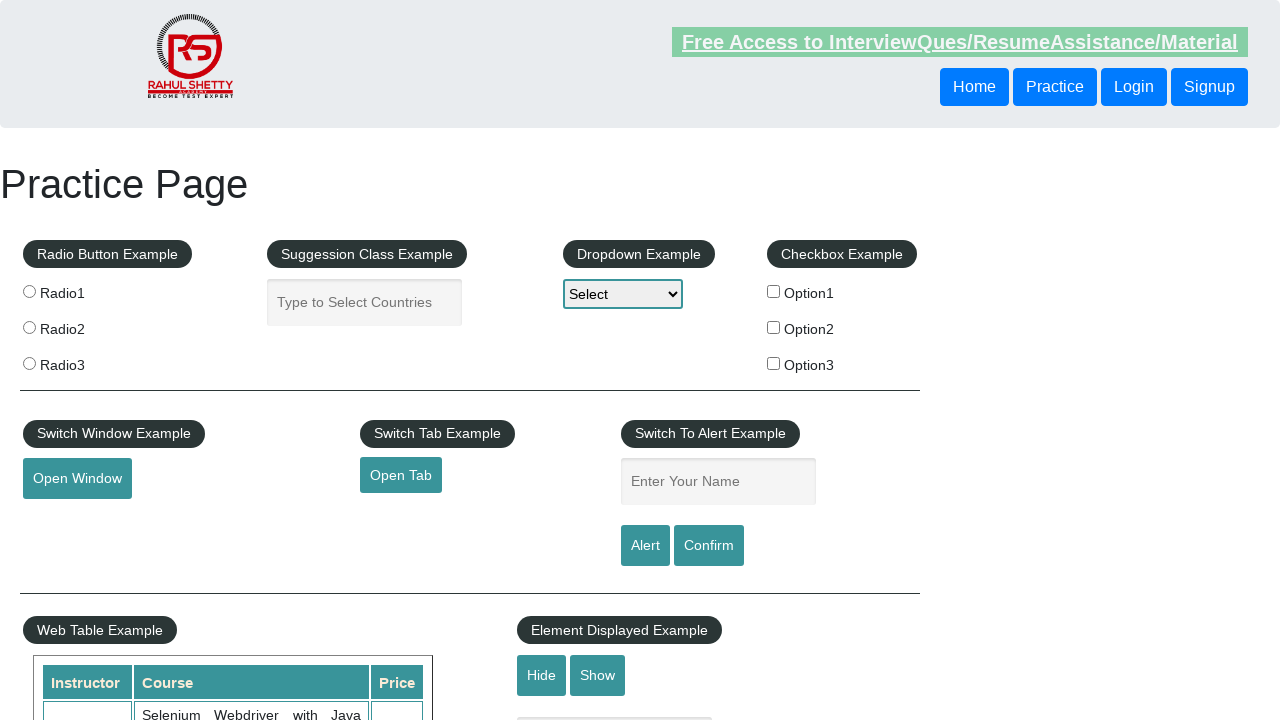